Tests a practice form by filling out personal information (name, email, gender, phone), selecting a date from a datepicker, adding subjects via autocomplete, selecting hobbies, entering an address, and selecting state/city from dropdowns, then verifying the submitted data in an output table.

Starting URL: https://demoqa.com/automation-practice-form

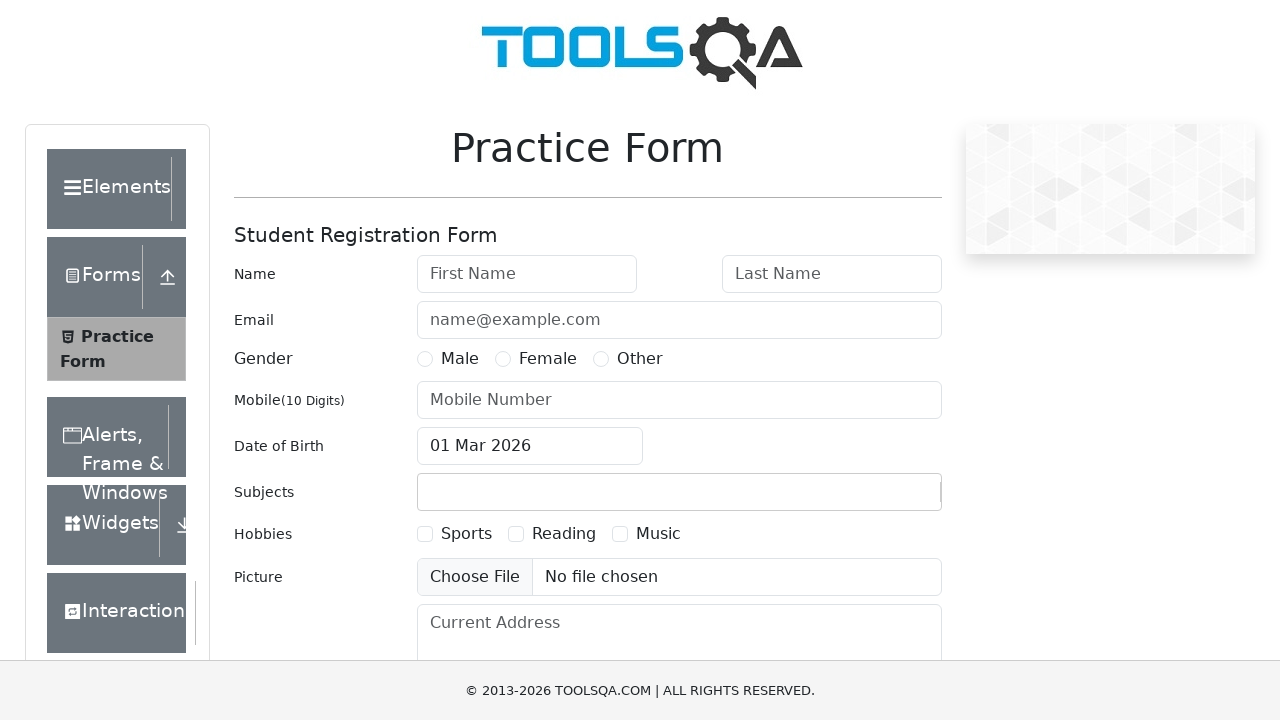

Filled first name field with 'Yan' on #firstName
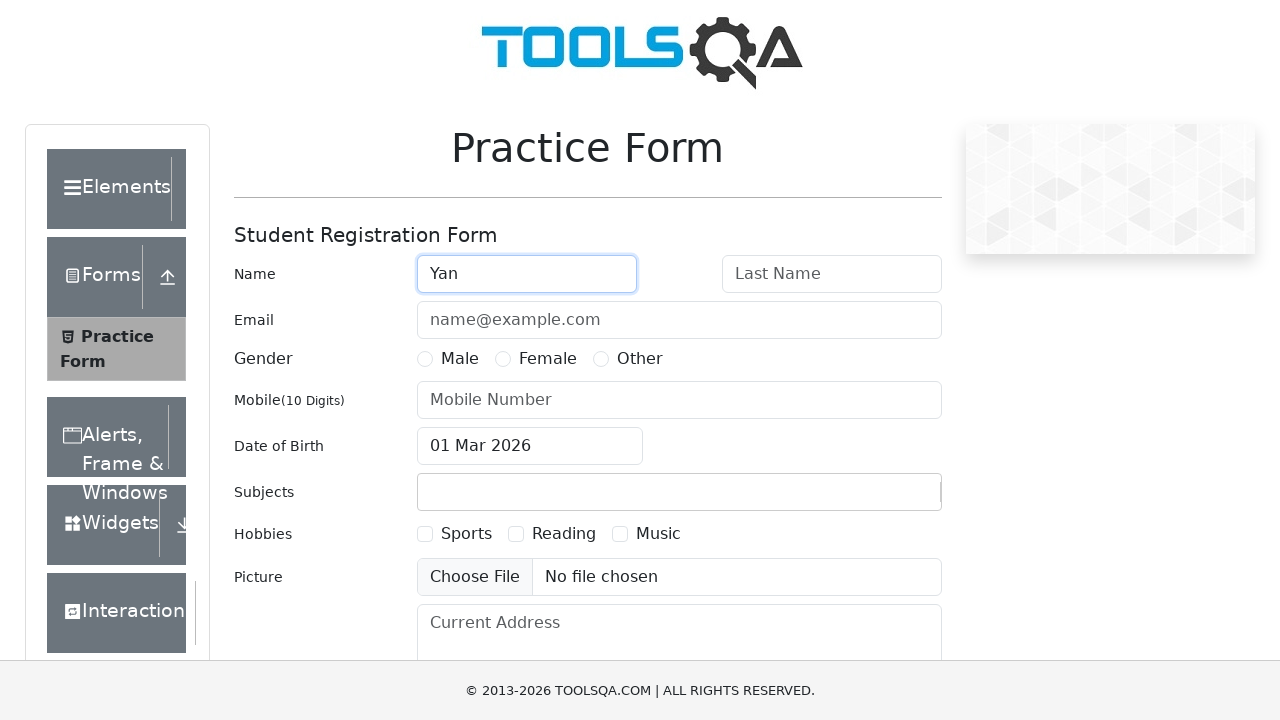

Filled last name field with 'Yolo' on #lastName
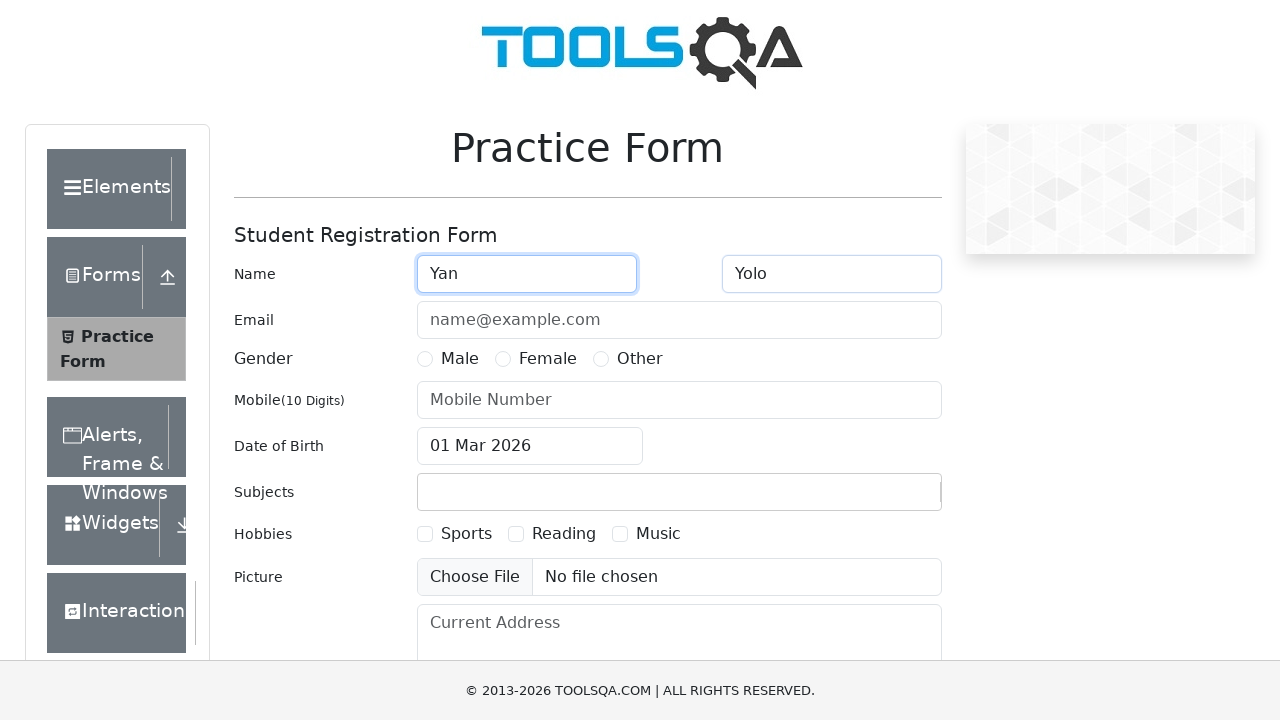

Filled email field with 'yanyol@y.net' on #userEmail
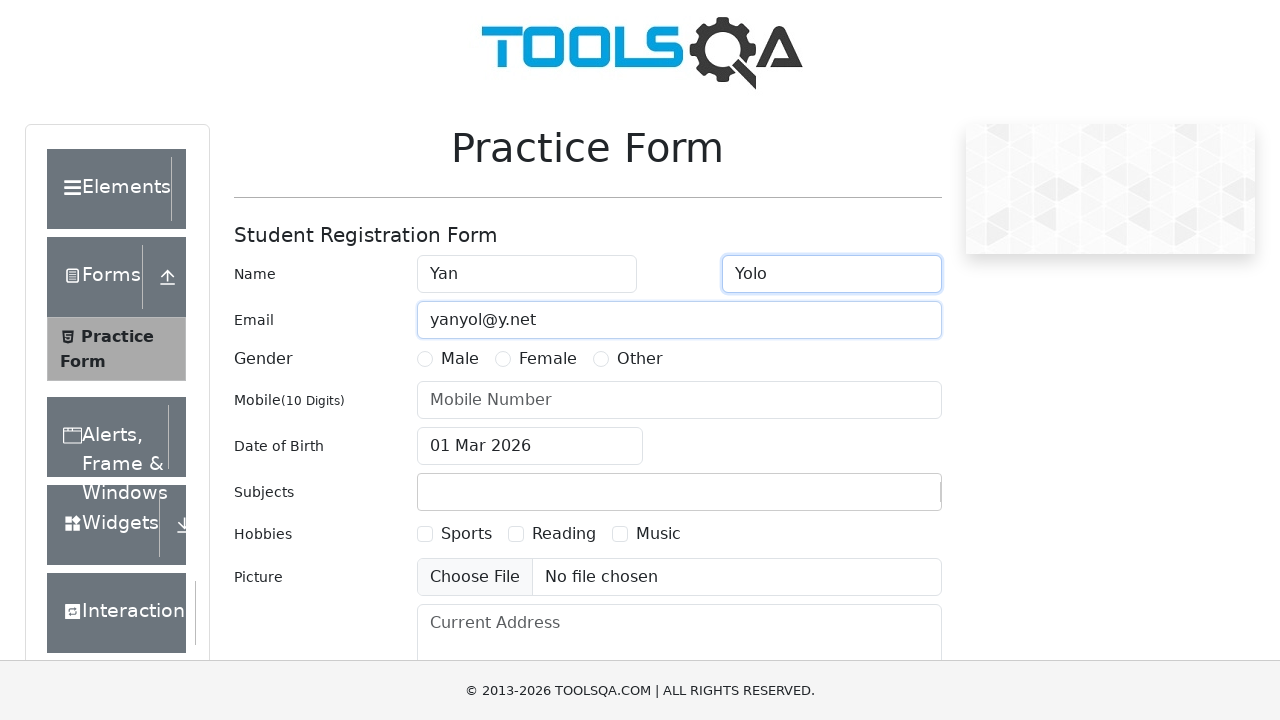

Selected Male gender option at (460, 359) on label[for="gender-radio-1"]
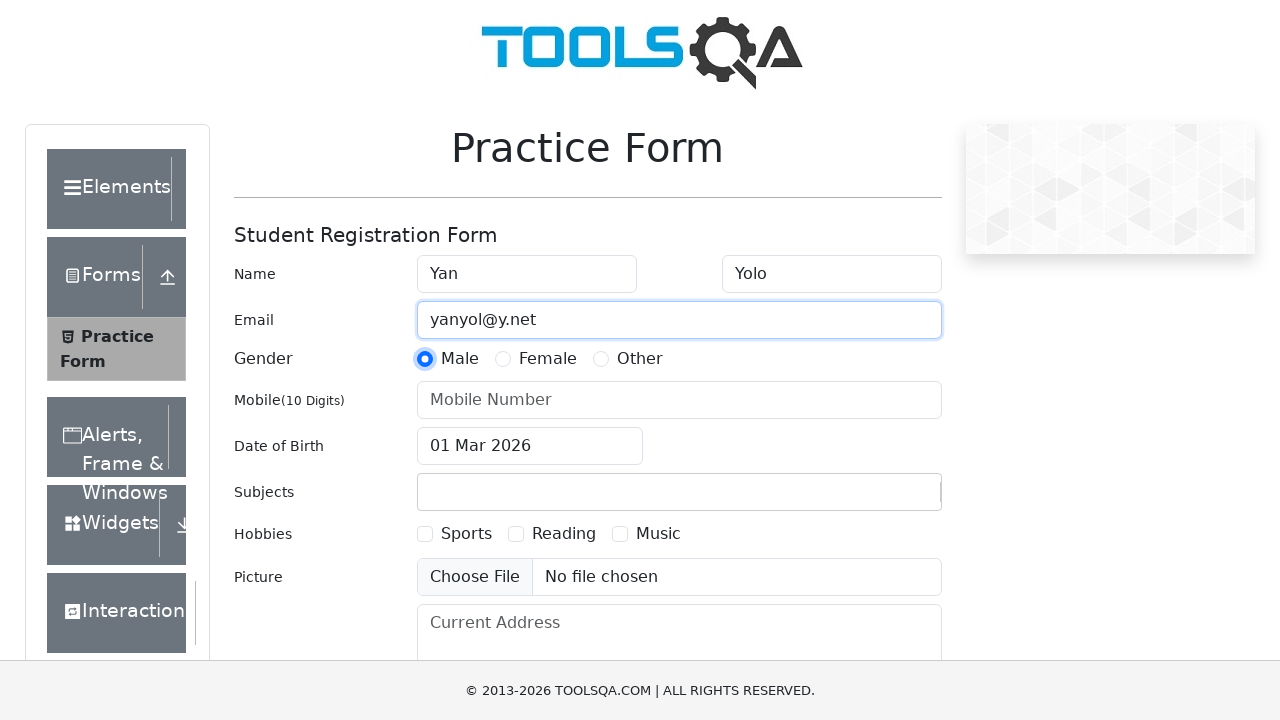

Filled phone number field with '6666666666' on #userNumber
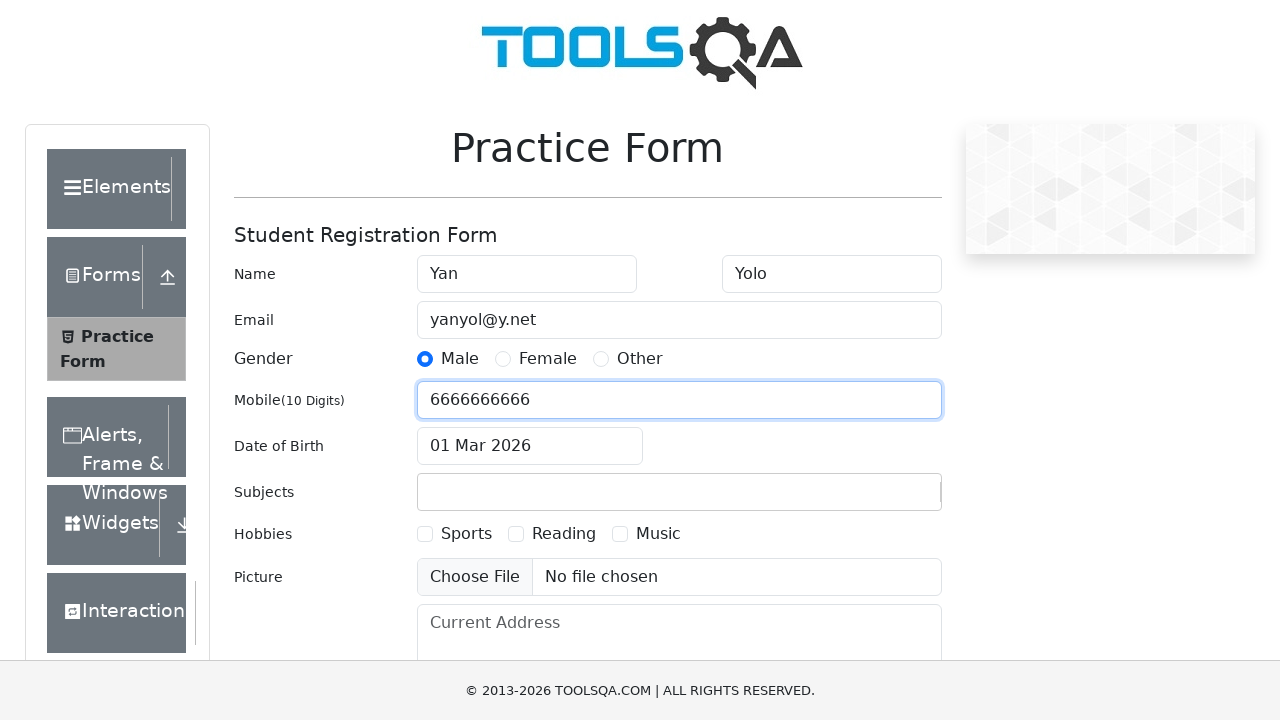

Opened date picker at (530, 446) on .react-datepicker-wrapper
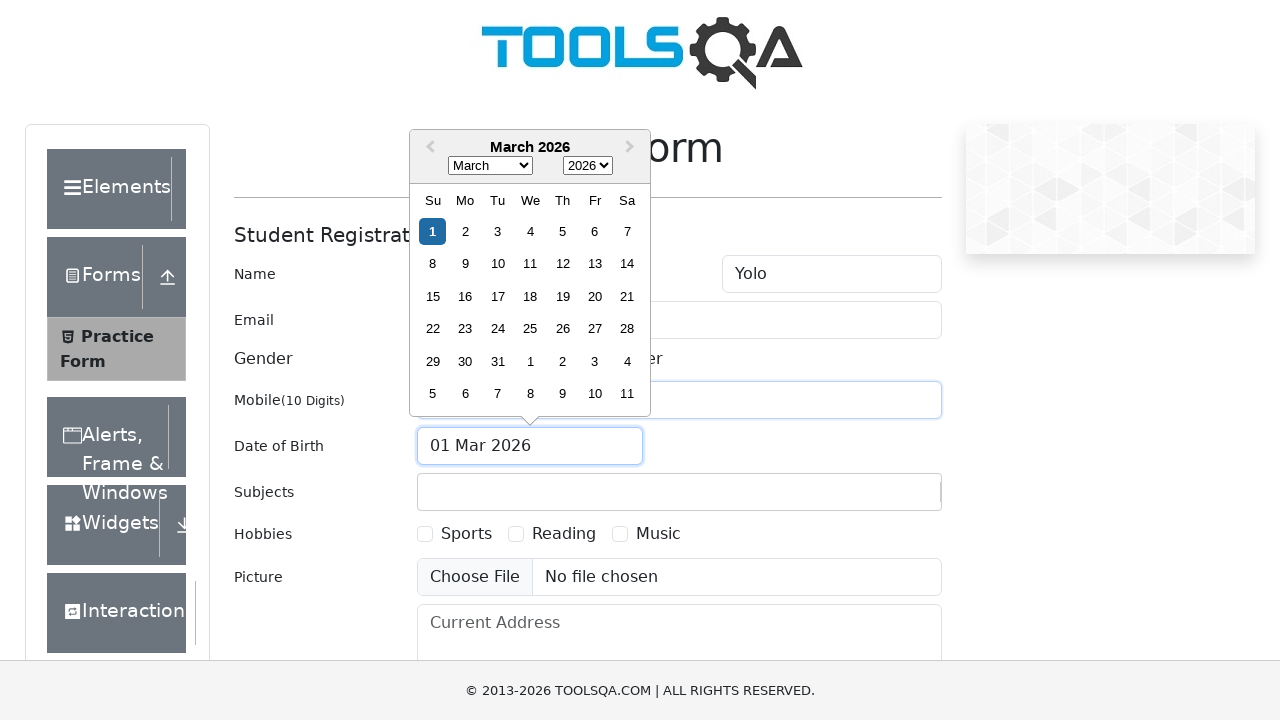

Date picker month selector loaded
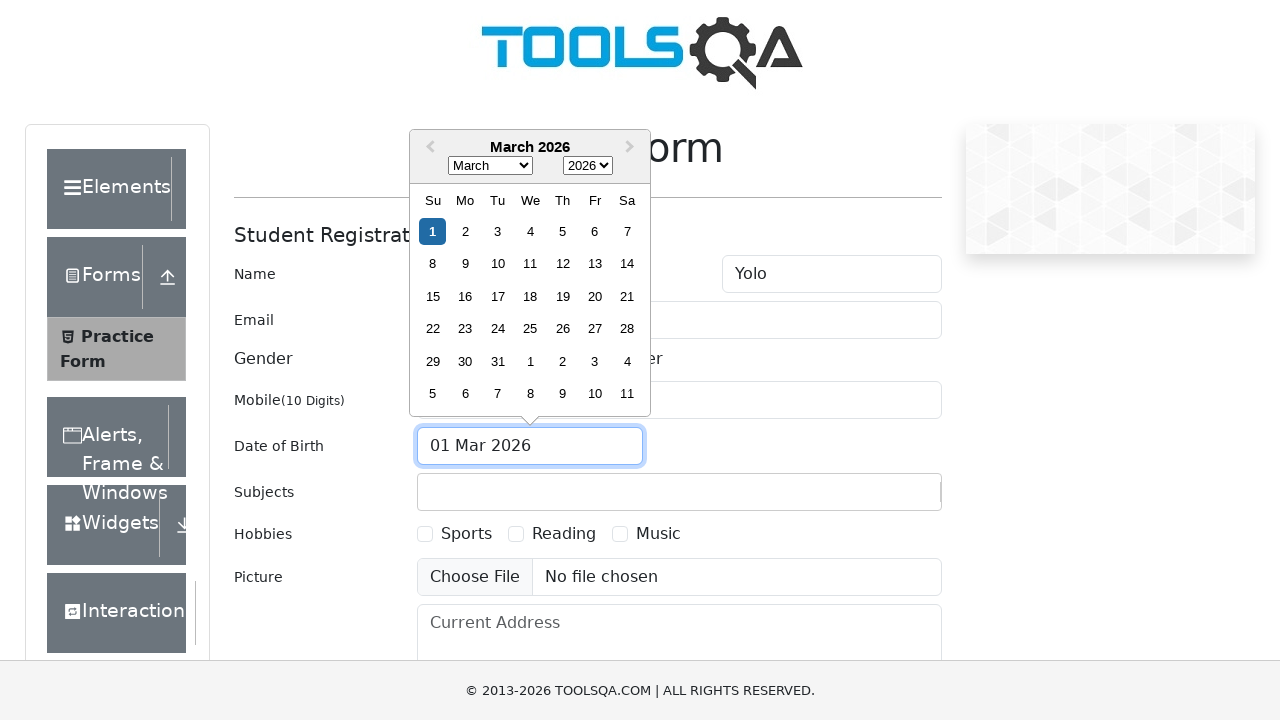

Selected month 6 (July) from date picker on .react-datepicker__month-select
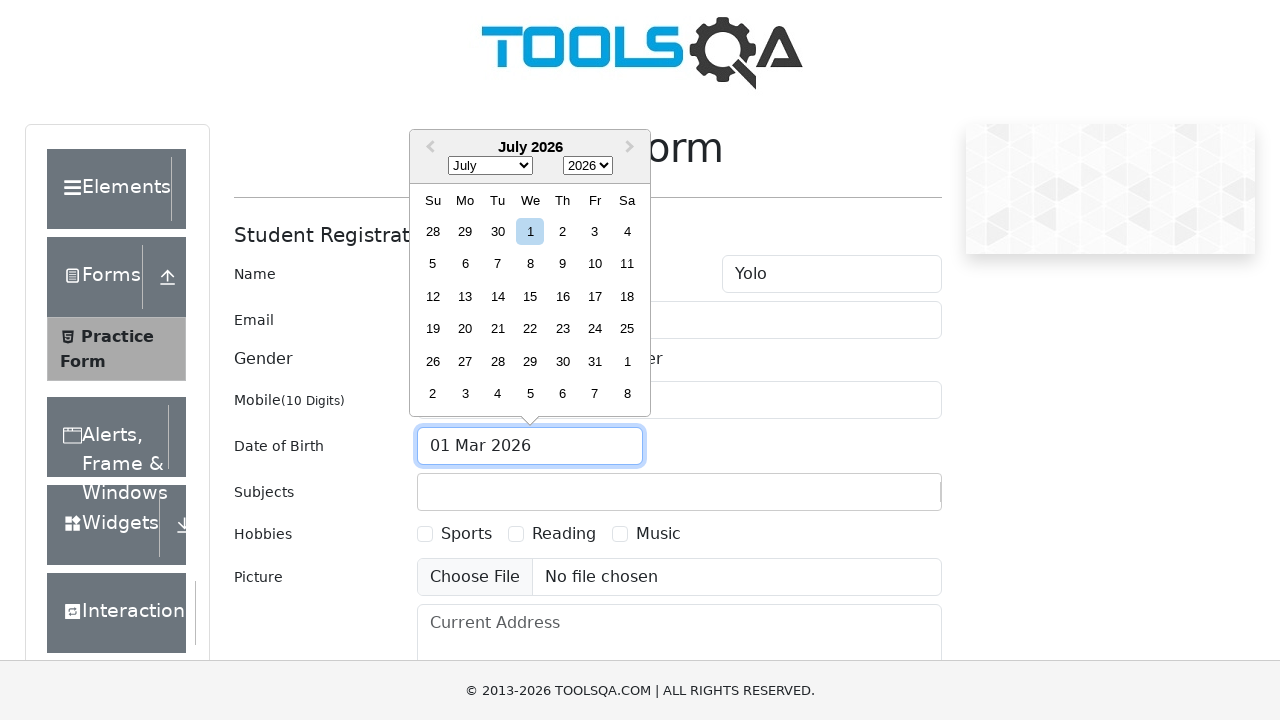

Selected year 1995 from date picker on .react-datepicker__year-select
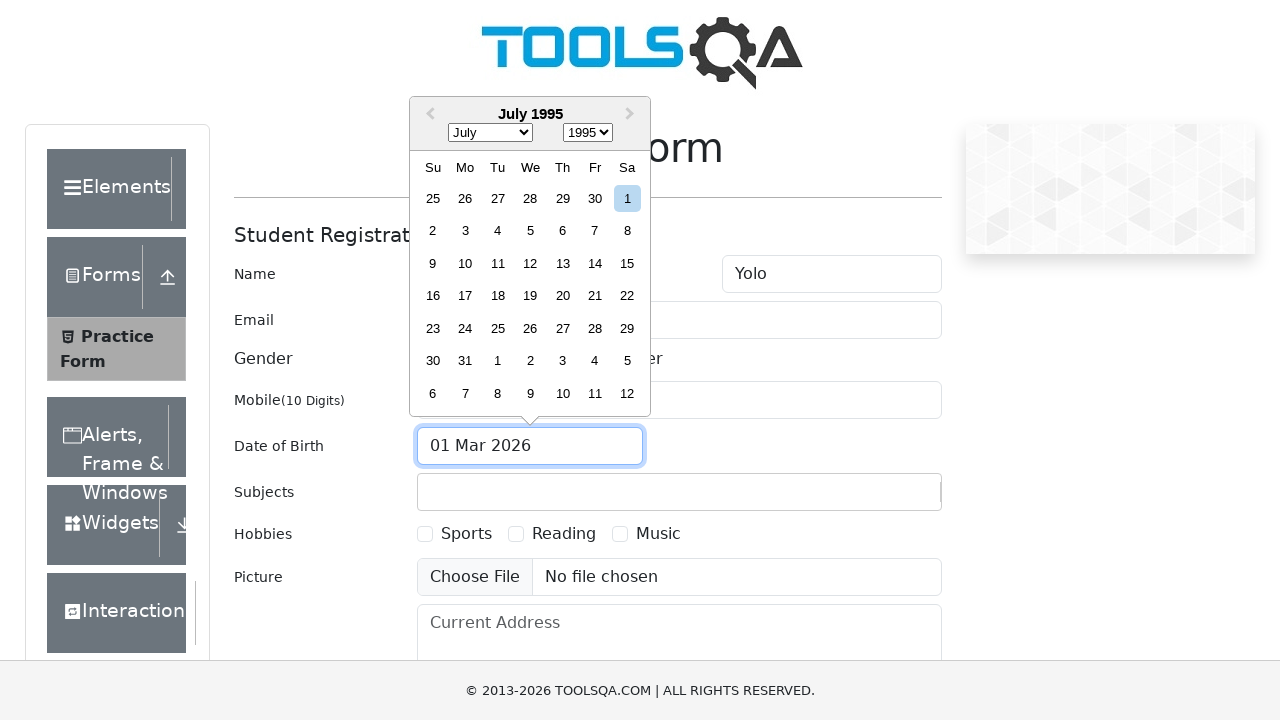

Selected day 28 from date picker at (530, 198) on .react-datepicker__day--028
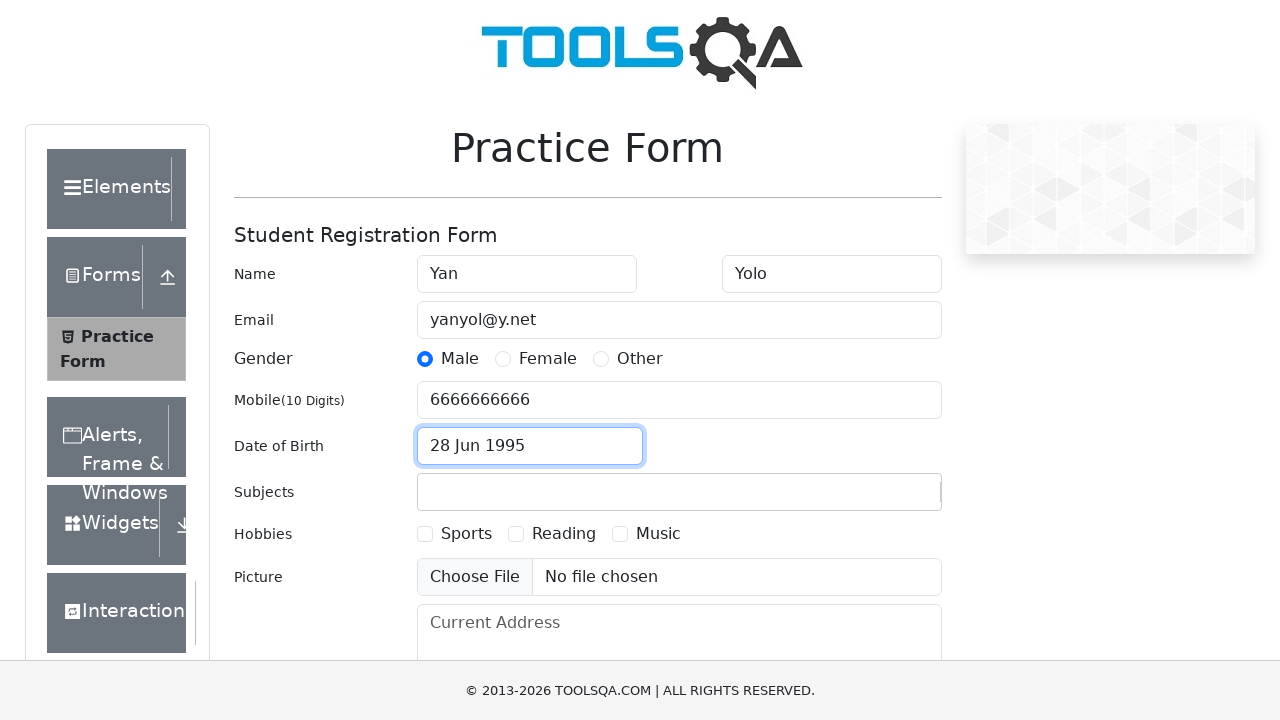

Clicked subjects autocomplete field at (679, 492) on .subjects-auto-complete__control
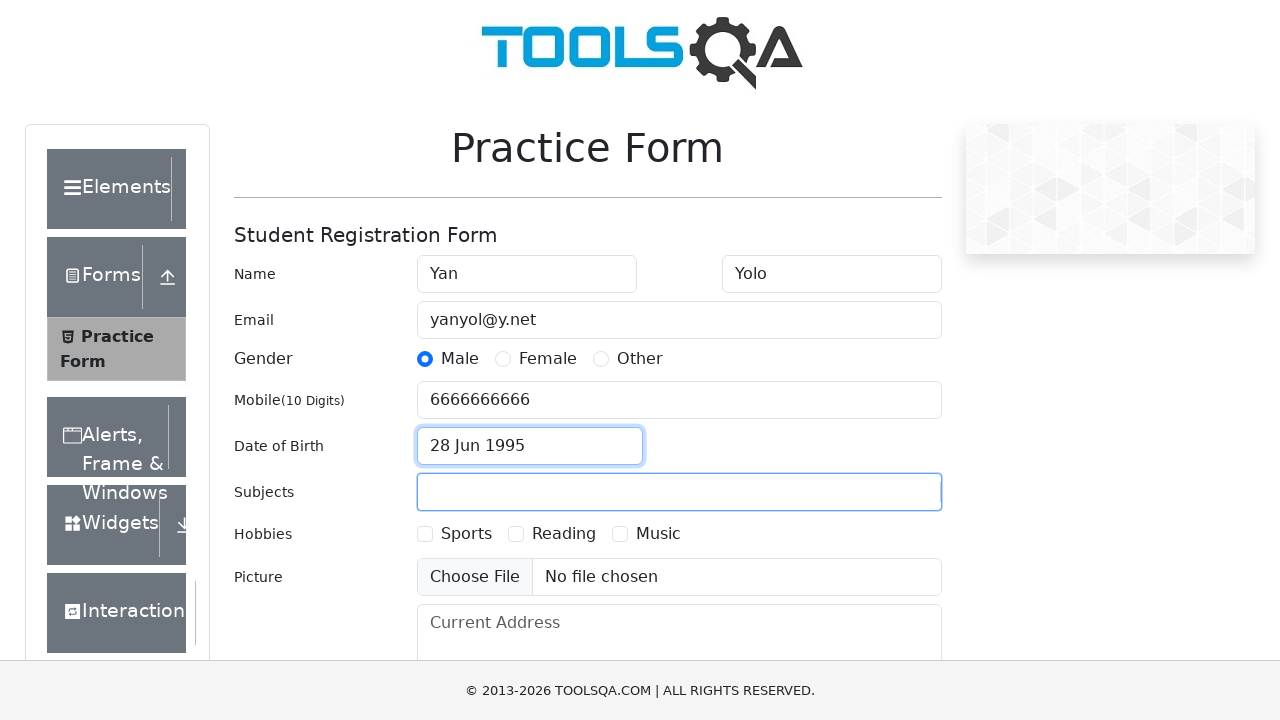

Typed 'Computer Science' in subjects field
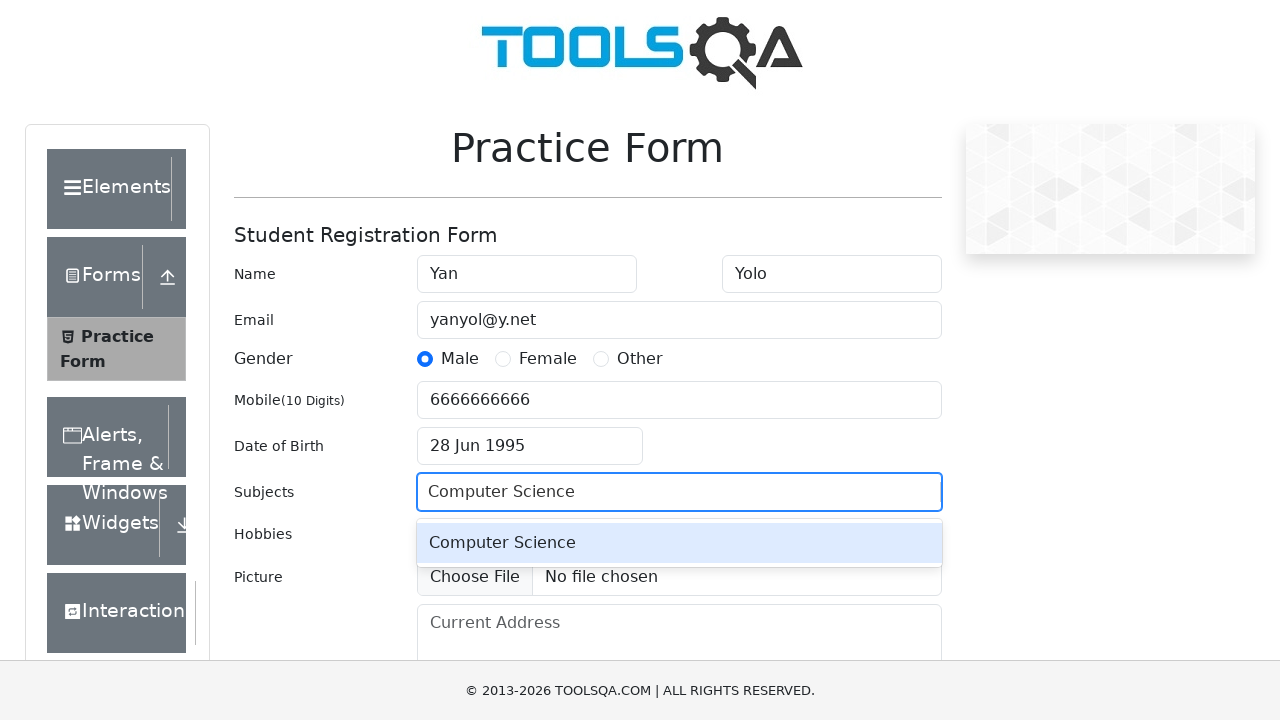

Selected 'Computer Science' from autocomplete dropdown at (679, 543) on #react-select-2-option-0
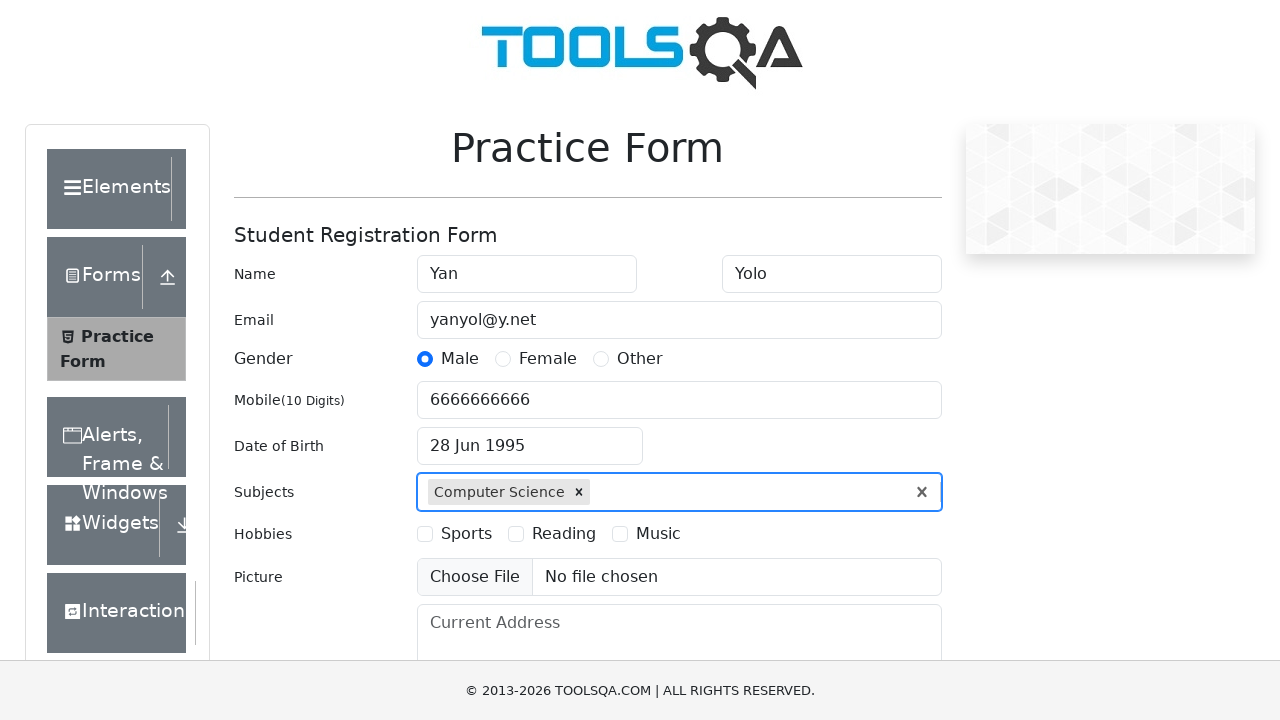

Clicked subjects autocomplete field again at (679, 492) on .subjects-auto-complete__control
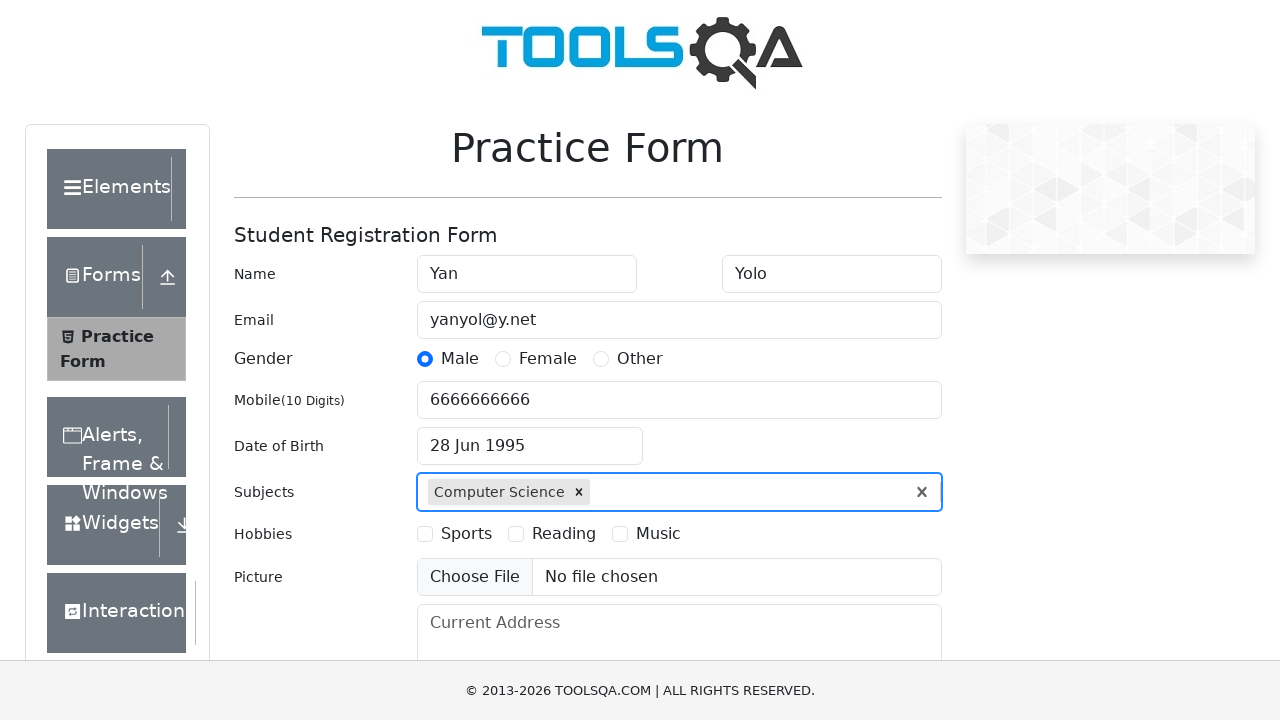

Typed 'Arts' in subjects field
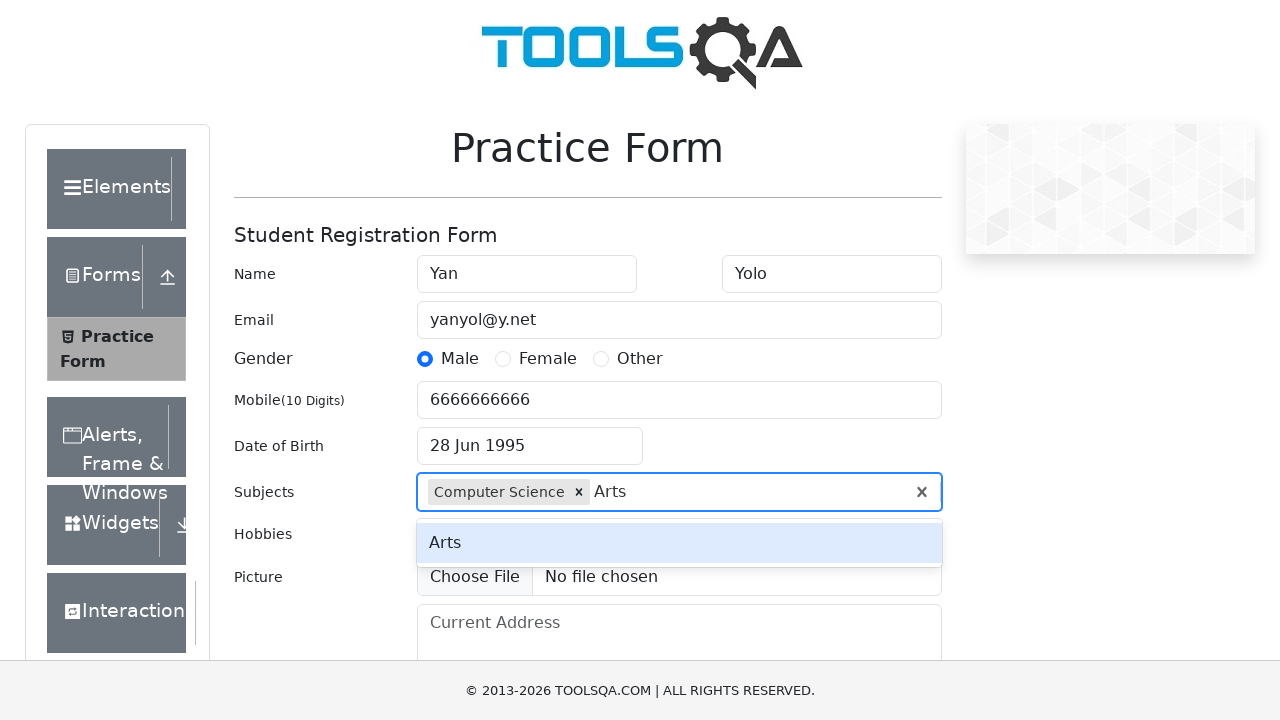

Selected 'Arts' from autocomplete dropdown at (679, 543) on #react-select-2-option-0
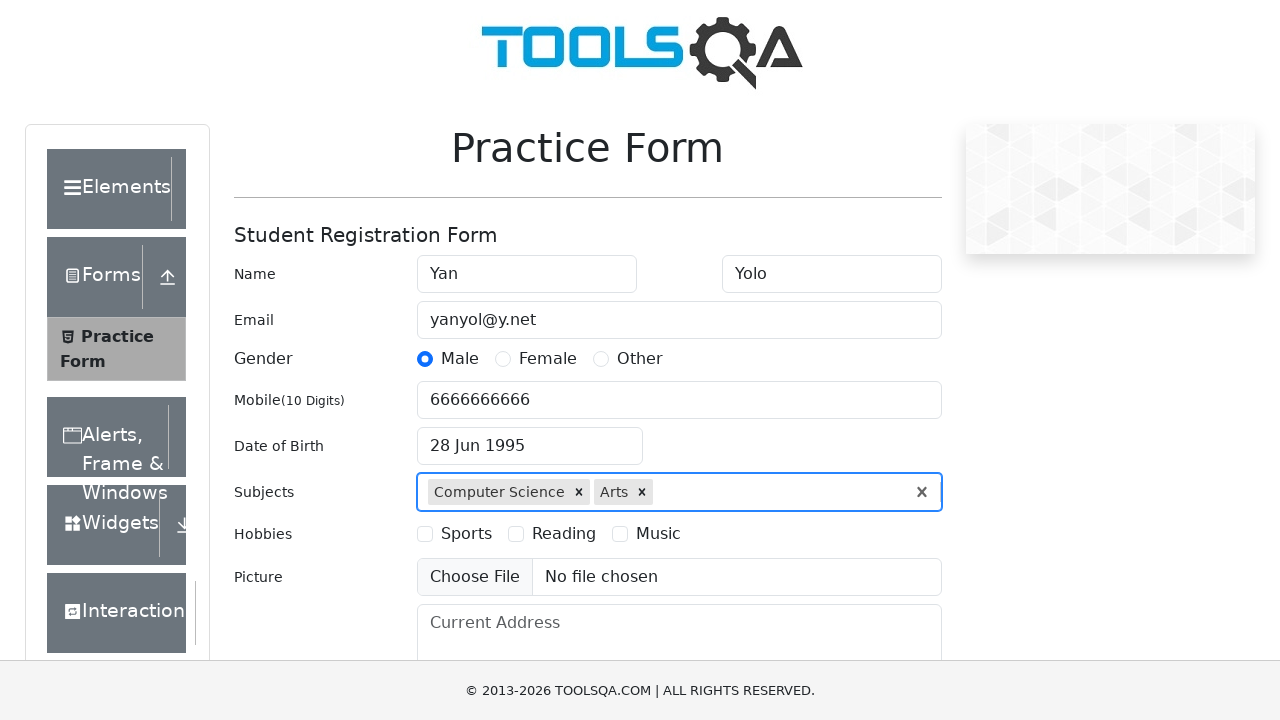

Selected first hobby checkbox at (466, 534) on label[for="hobbies-checkbox-1"]
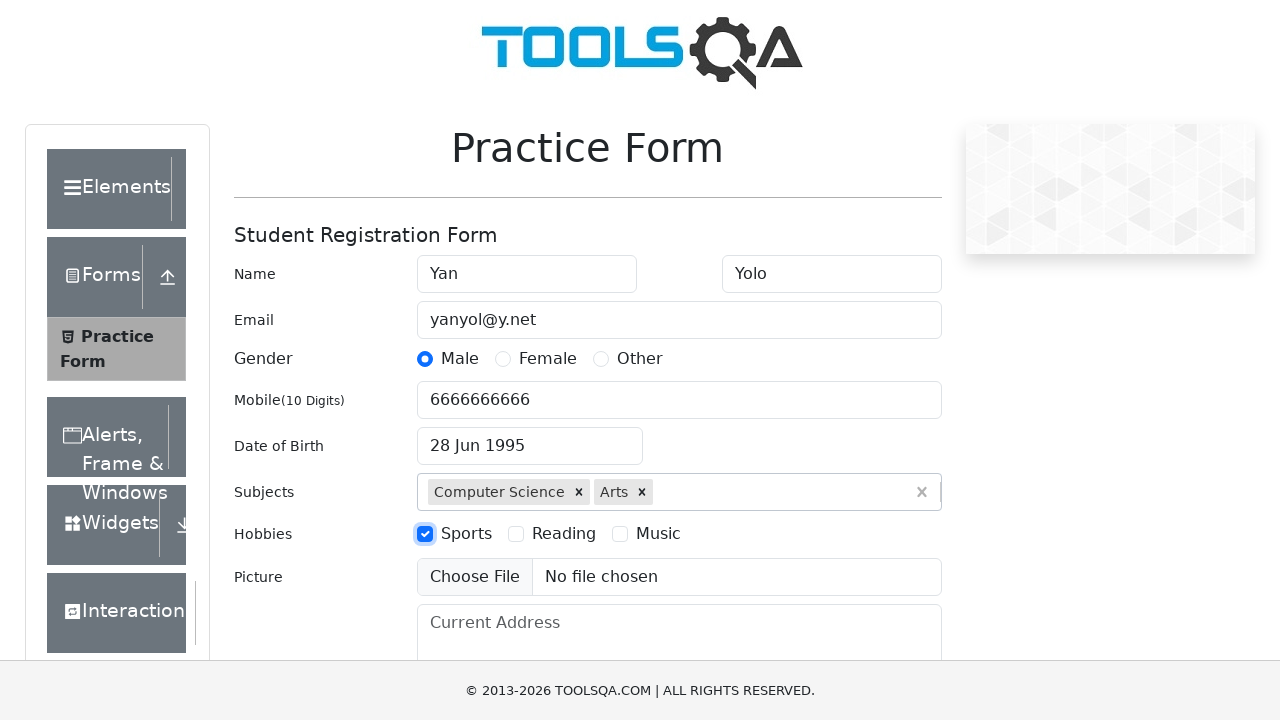

Selected second hobby checkbox at (564, 534) on label[for="hobbies-checkbox-2"]
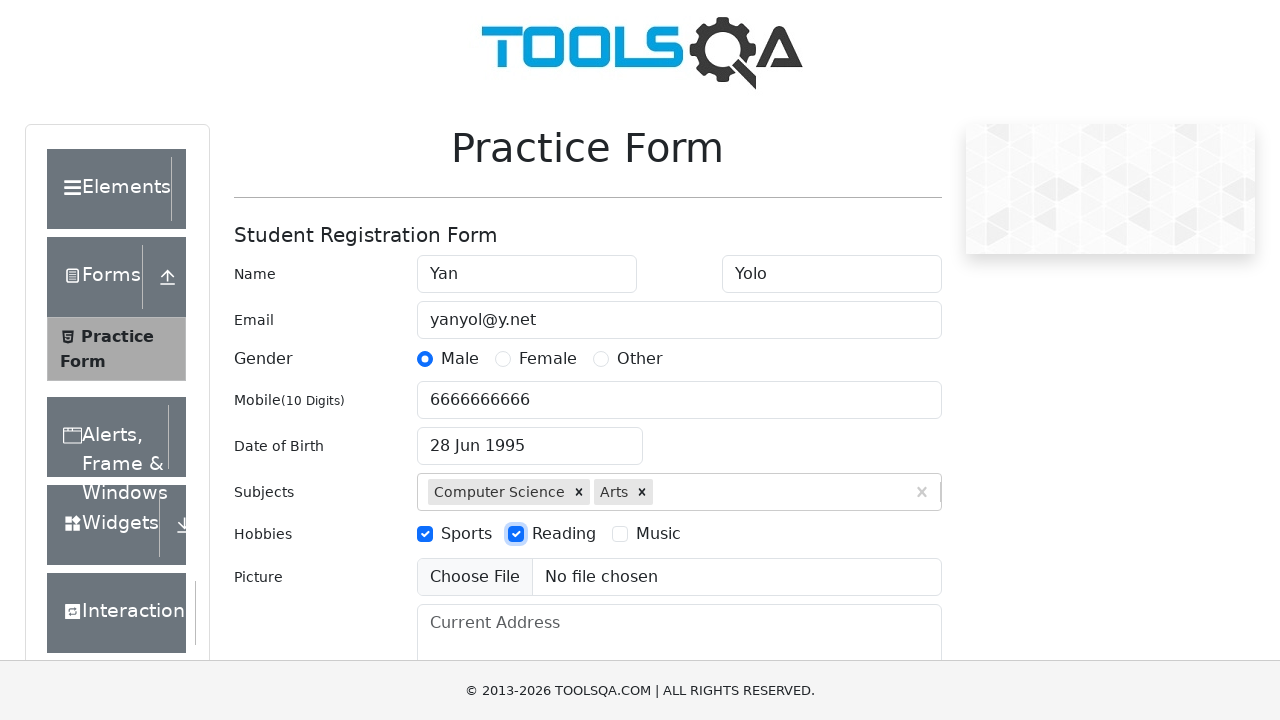

Selected third hobby checkbox at (658, 534) on label[for="hobbies-checkbox-3"]
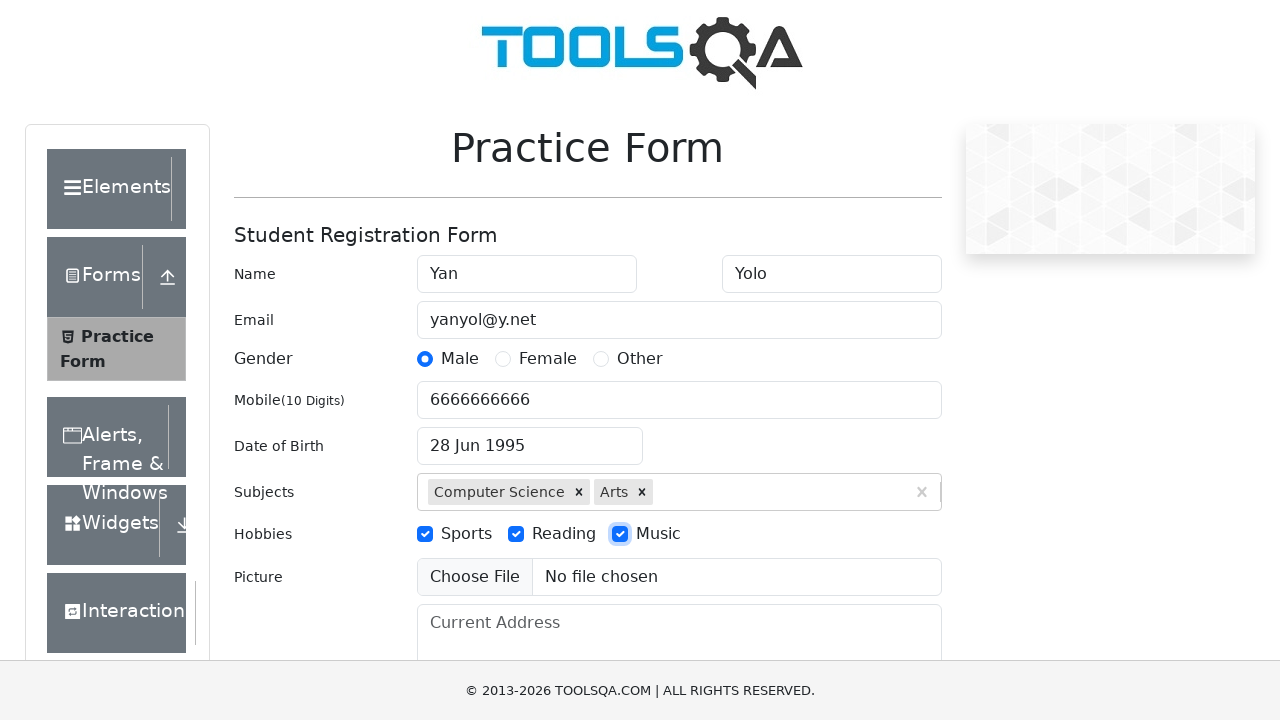

Filled current address field with complete address on #currentAddress
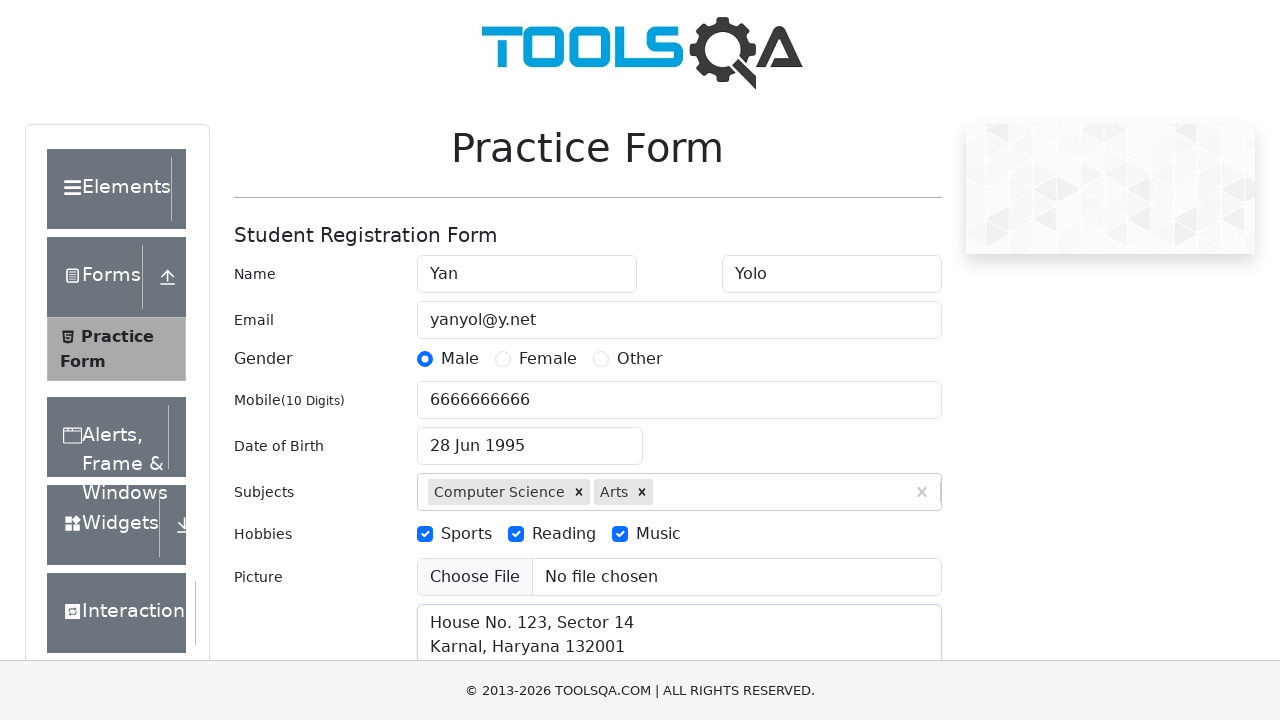

Scrolled state dropdown into view
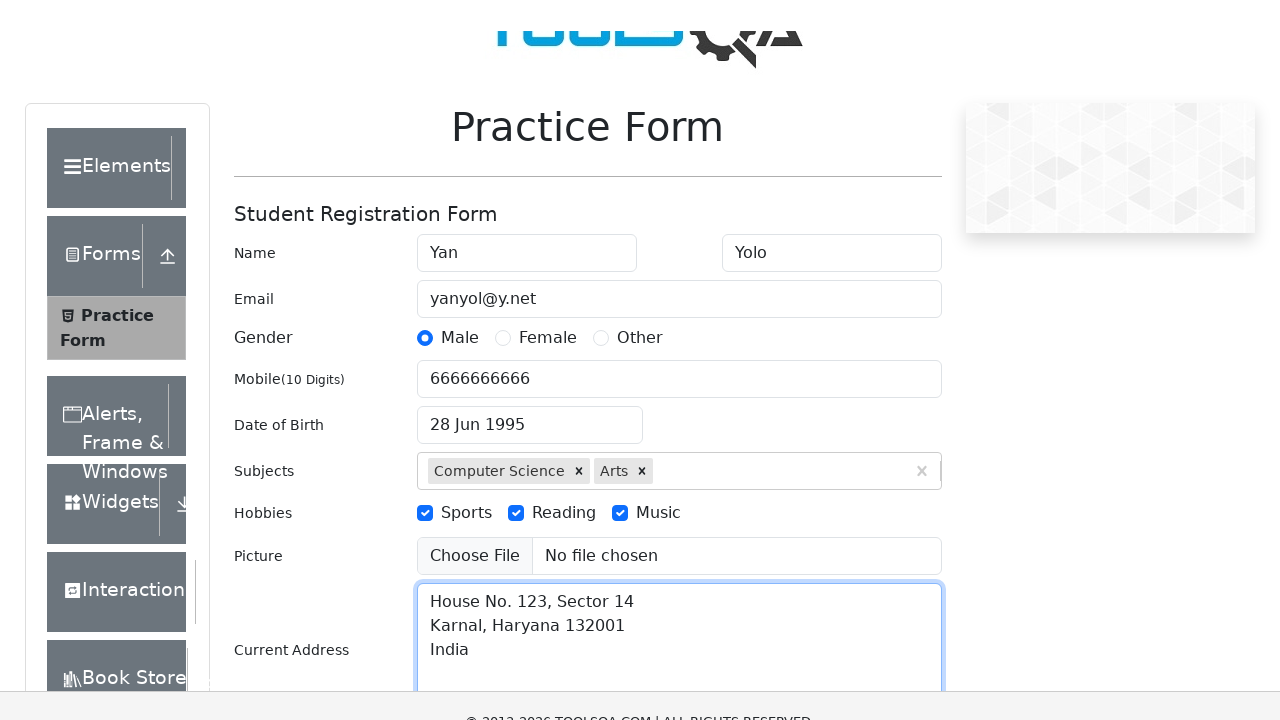

Clicked state dropdown to open at (527, 437) on #state
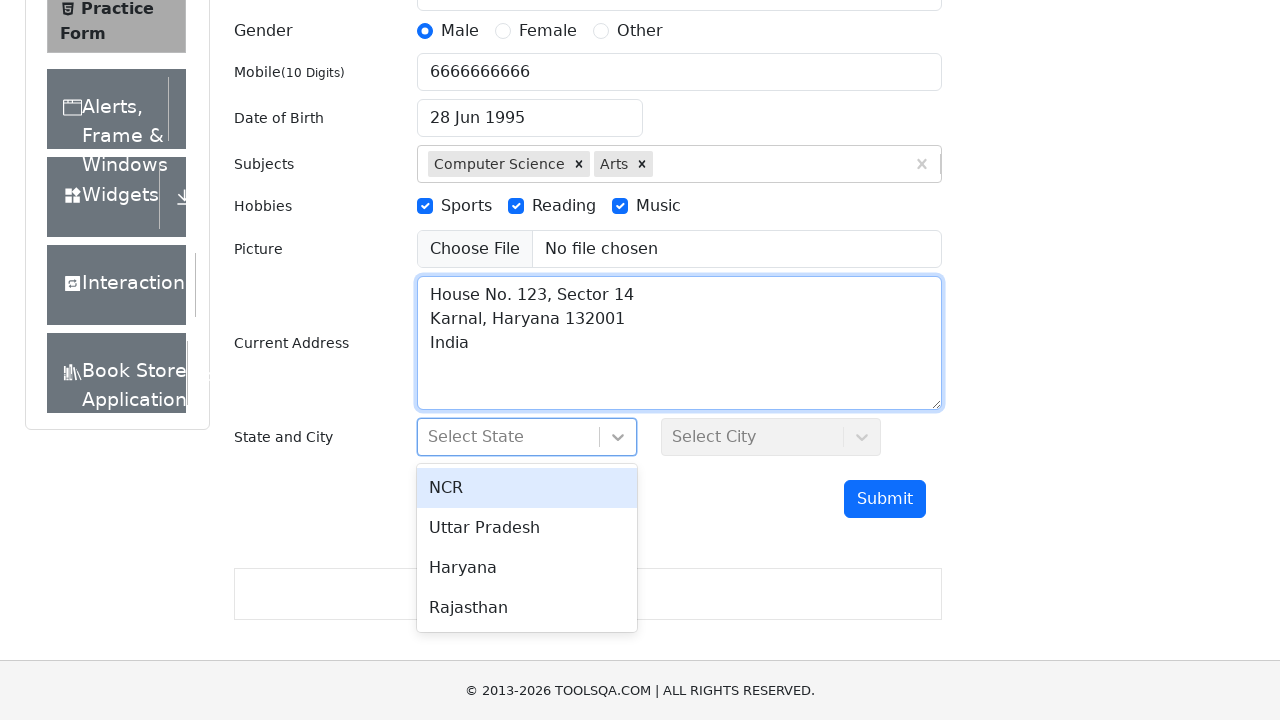

Selected 'Haryana' from state dropdown at (527, 568) on xpath=//div[text()="Haryana"]
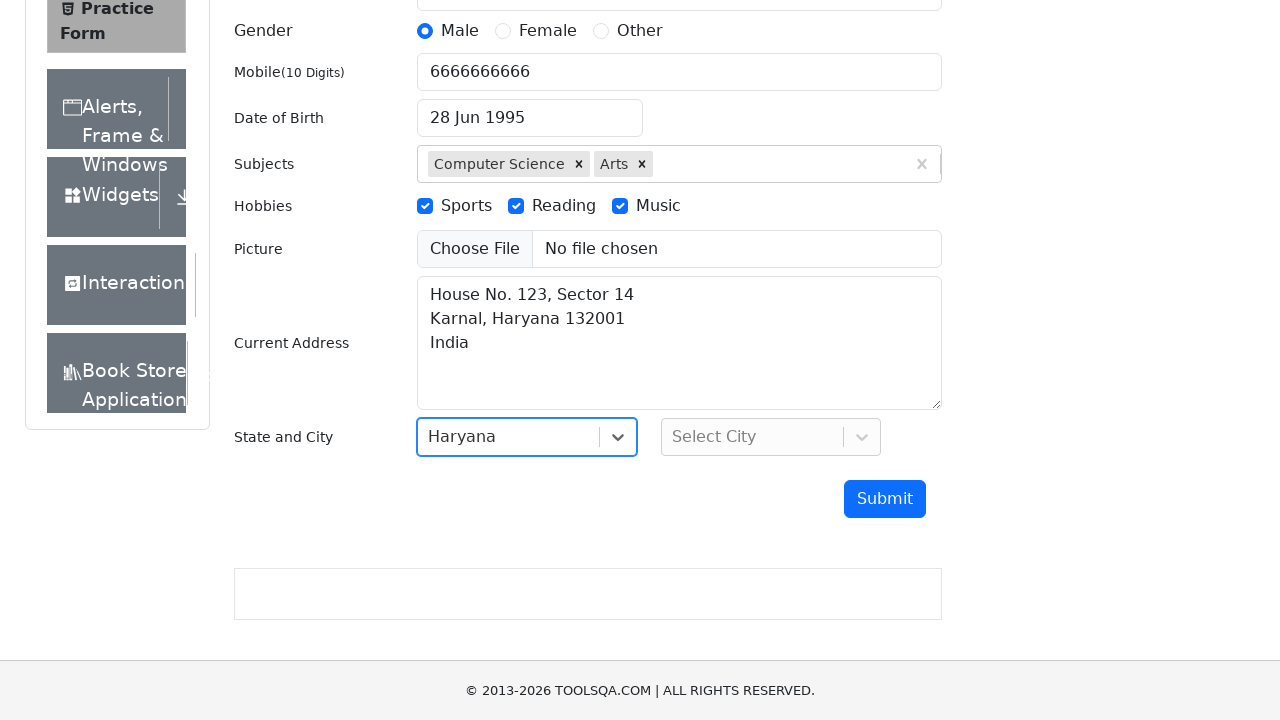

Clicked city dropdown to open at (771, 437) on #city
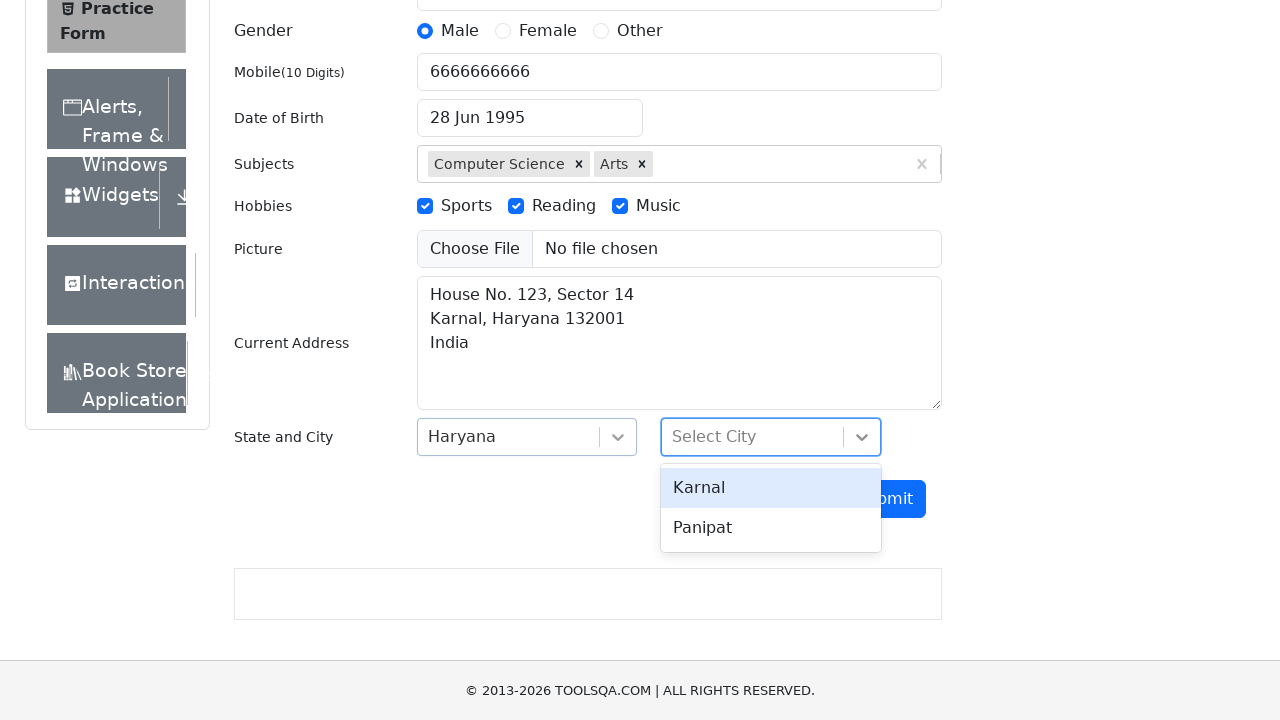

Selected 'Karnal' from city dropdown at (771, 488) on xpath=//div[text()="Karnal"]
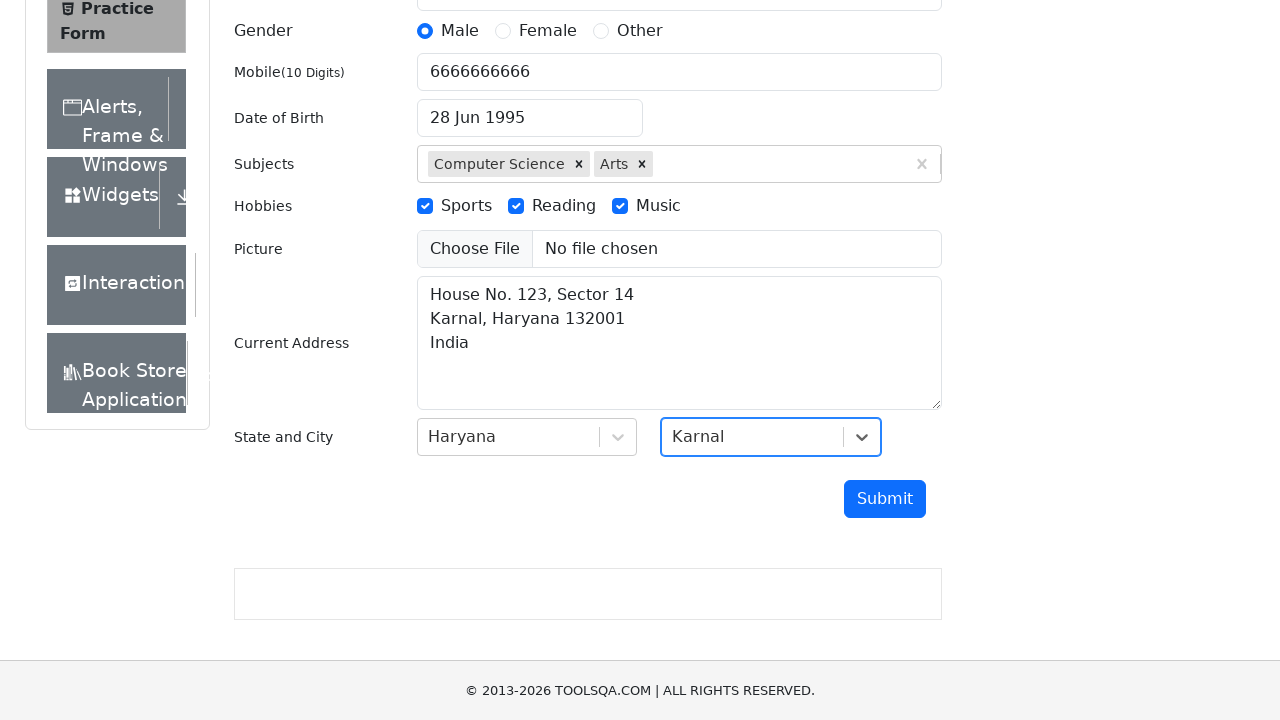

Clicked submit button to submit form at (885, 499) on #submit
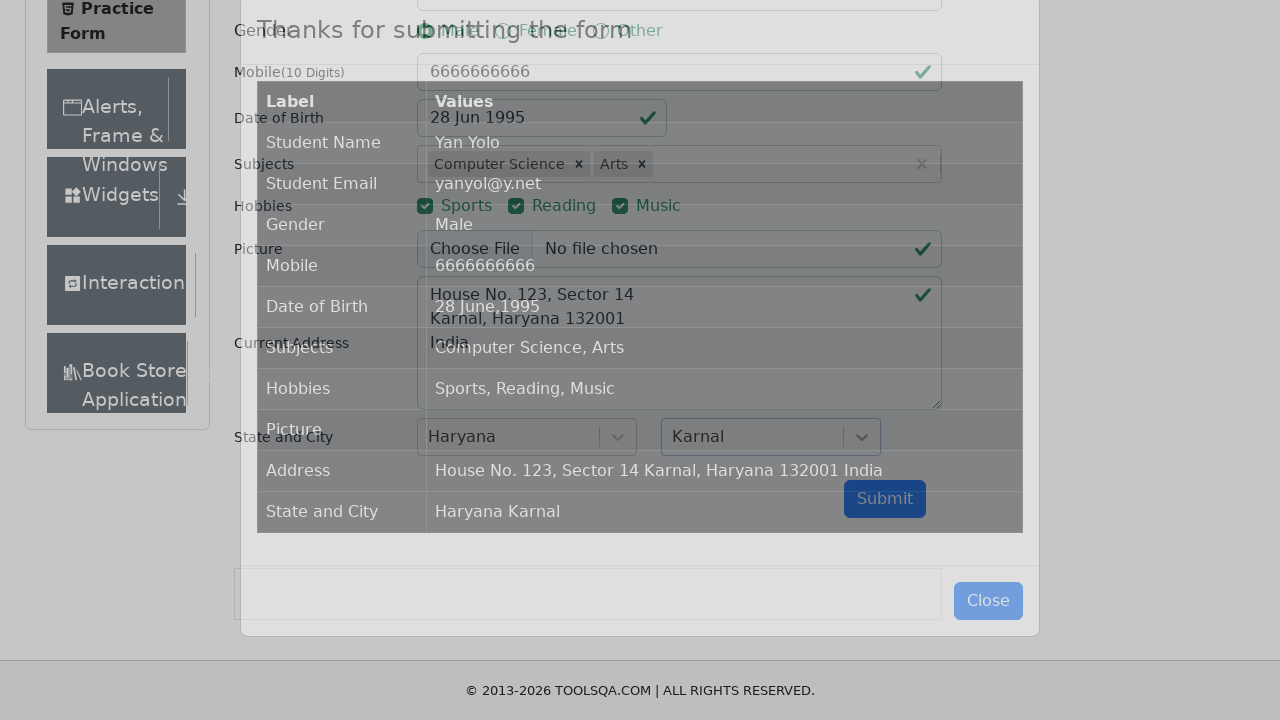

Form submission output table loaded successfully
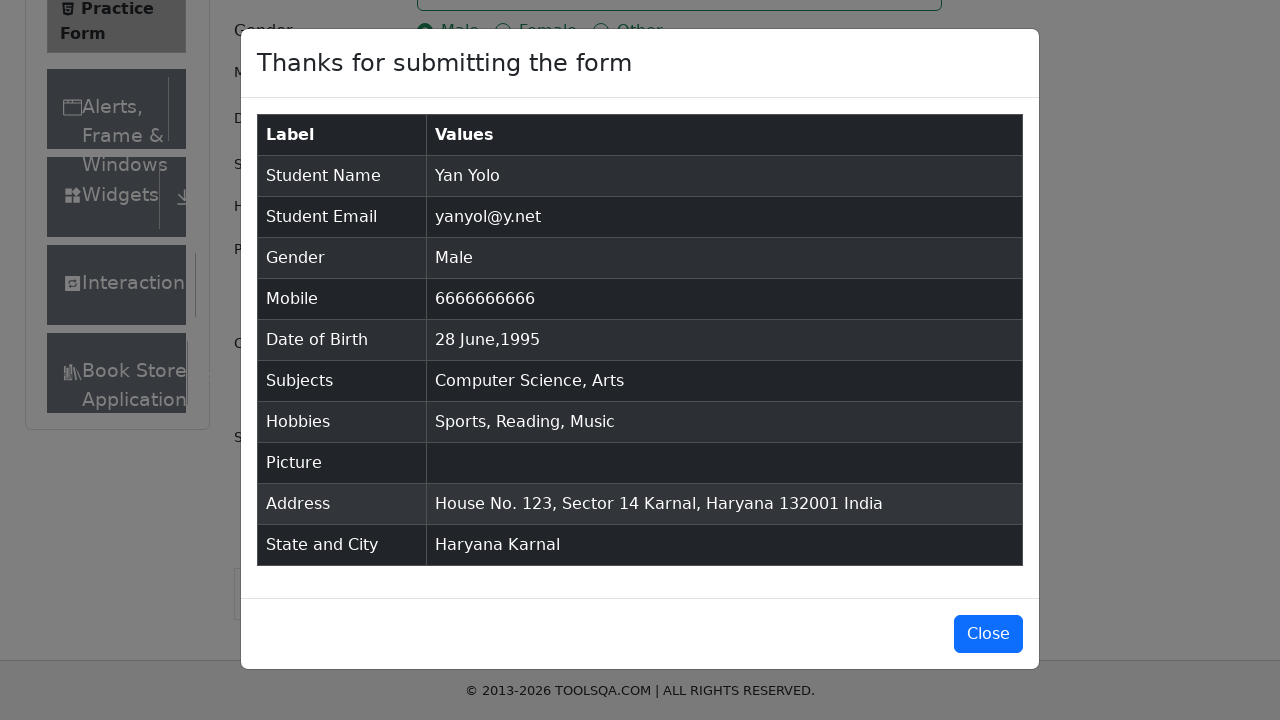

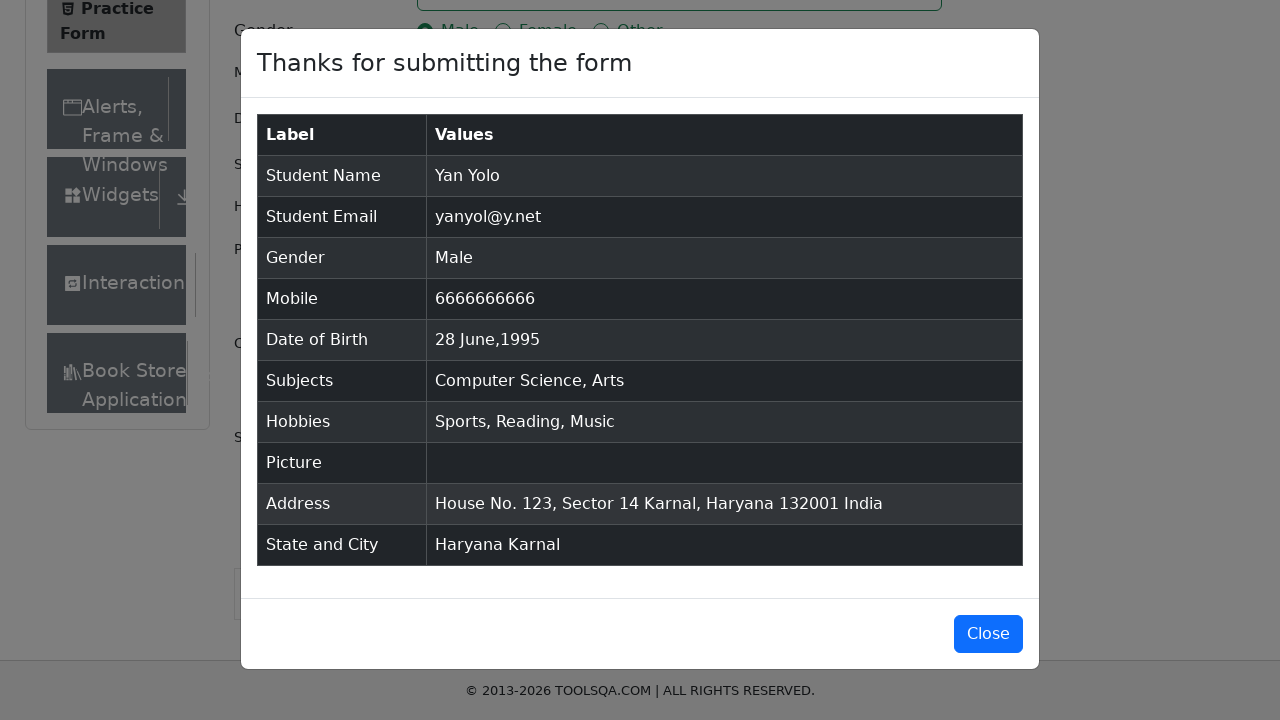